Navigates to the NSE India website and verifies the page loads by checking the page title

Starting URL: https://www.nseindia.com/

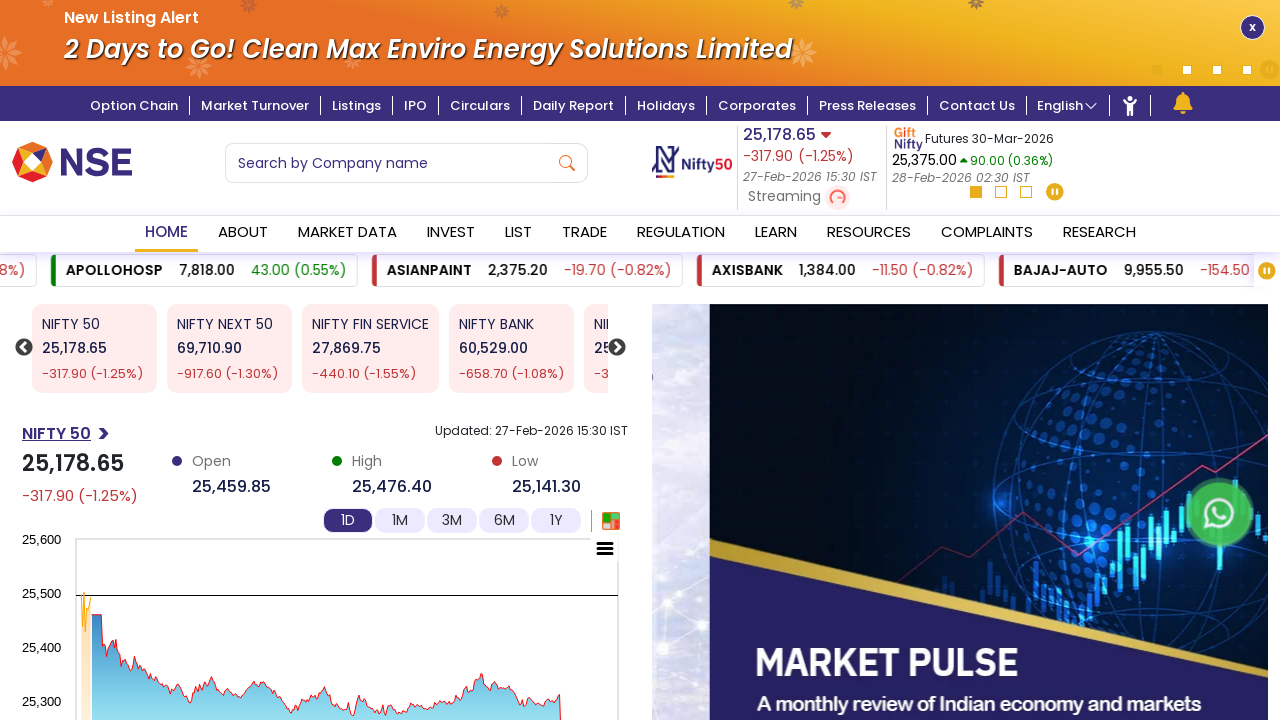

Waited for page to reach domcontentloaded state
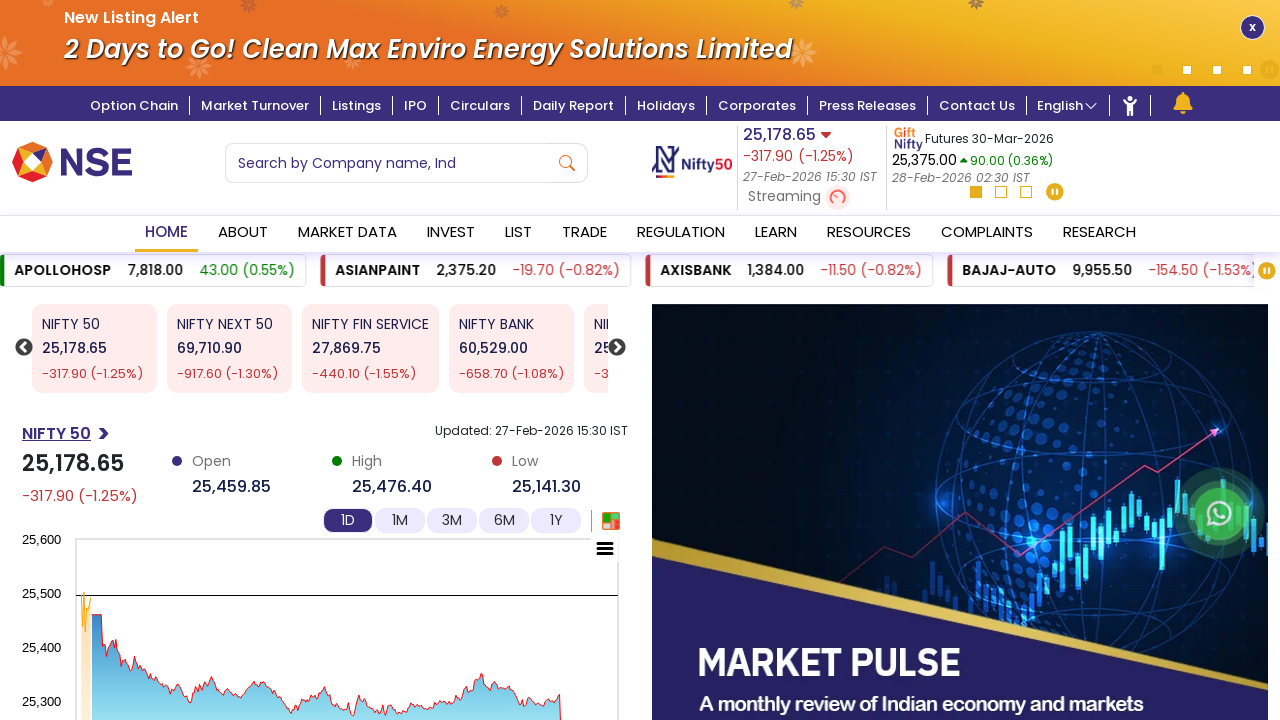

Retrieved page title from NSE India website
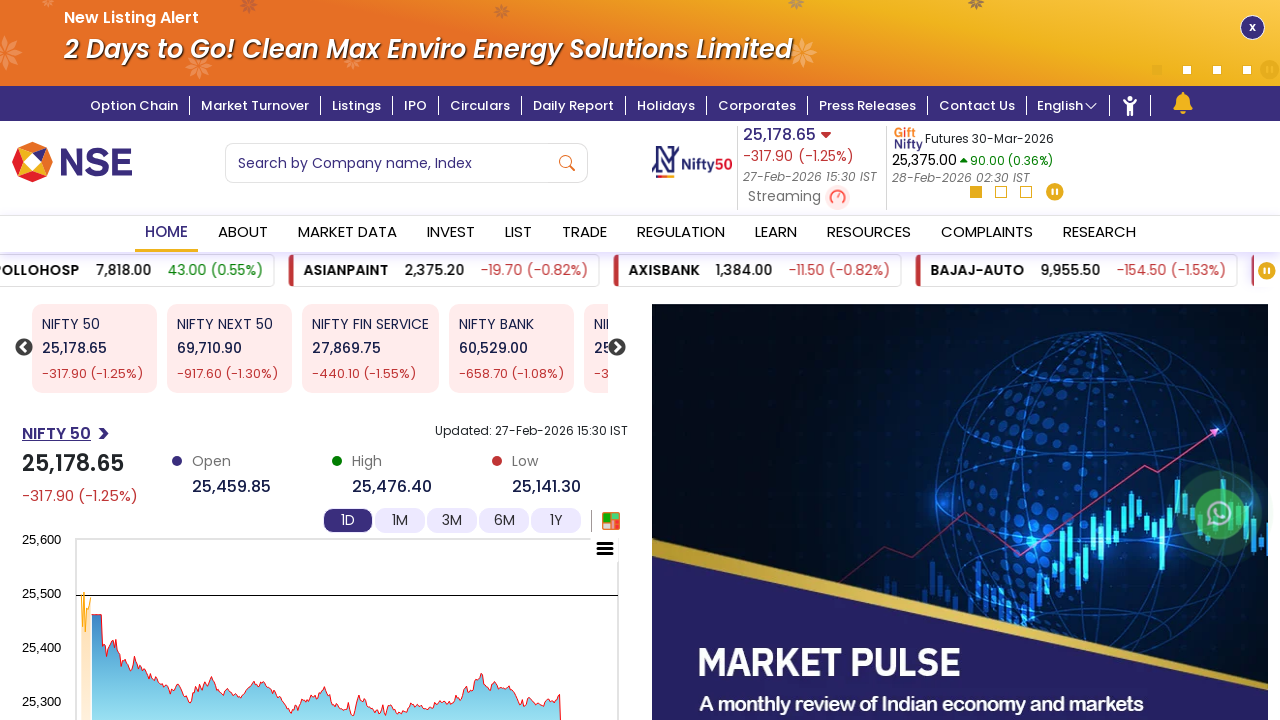

Verified that page title is not empty
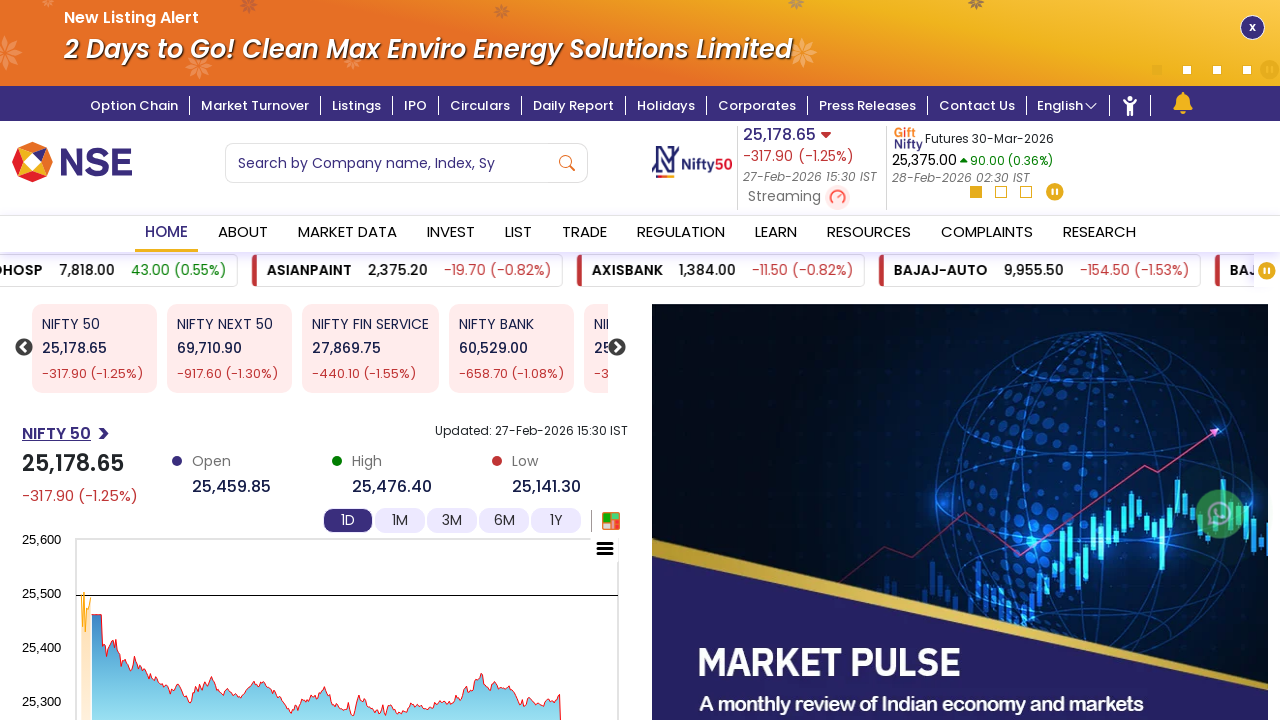

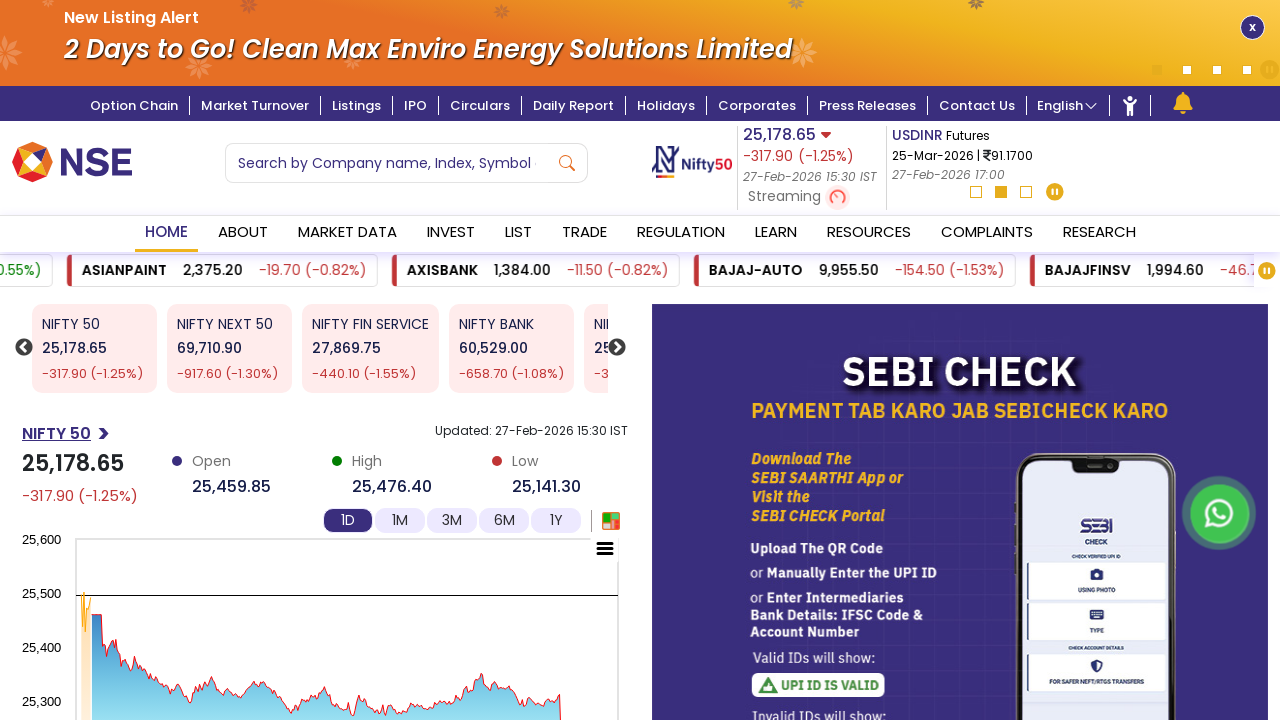